Tests dropdown selection functionality on Oracle's account creation page by selecting a country (US) and then selecting a state from the dependent state dropdown.

Starting URL: https://profile.oracle.com/myprofile/account/create-account.jspx

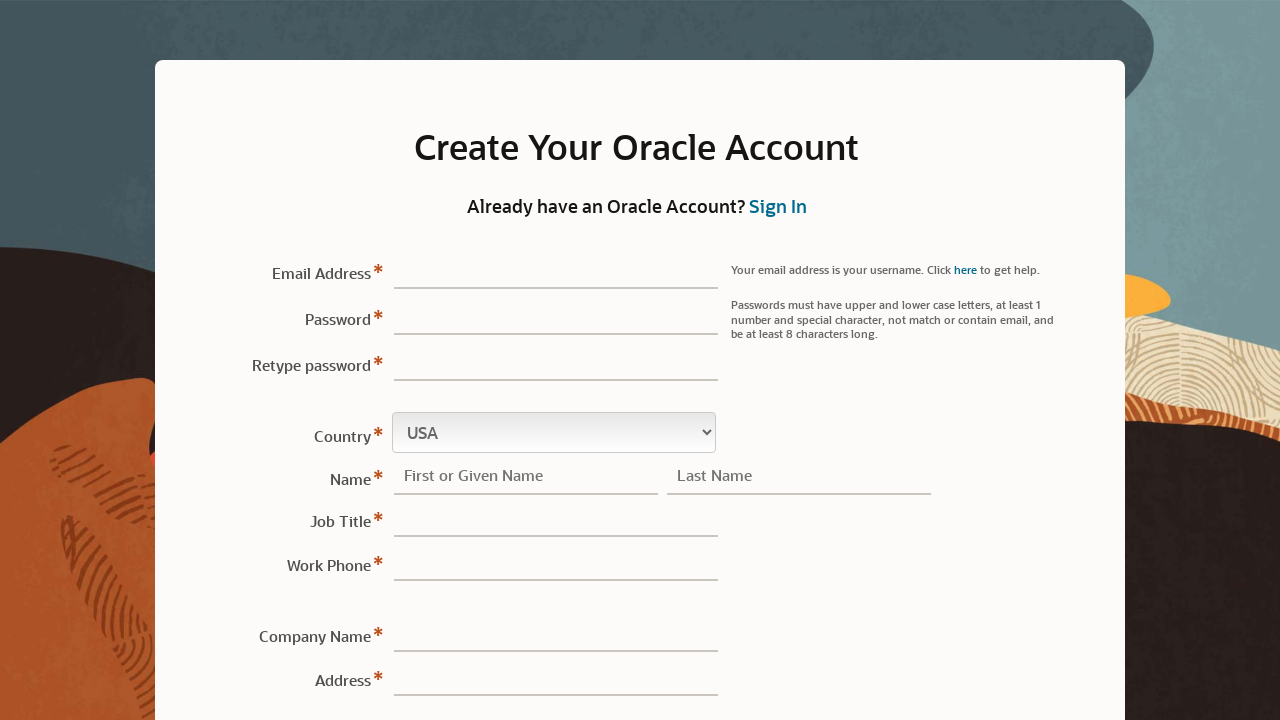

Country dropdown selector became available
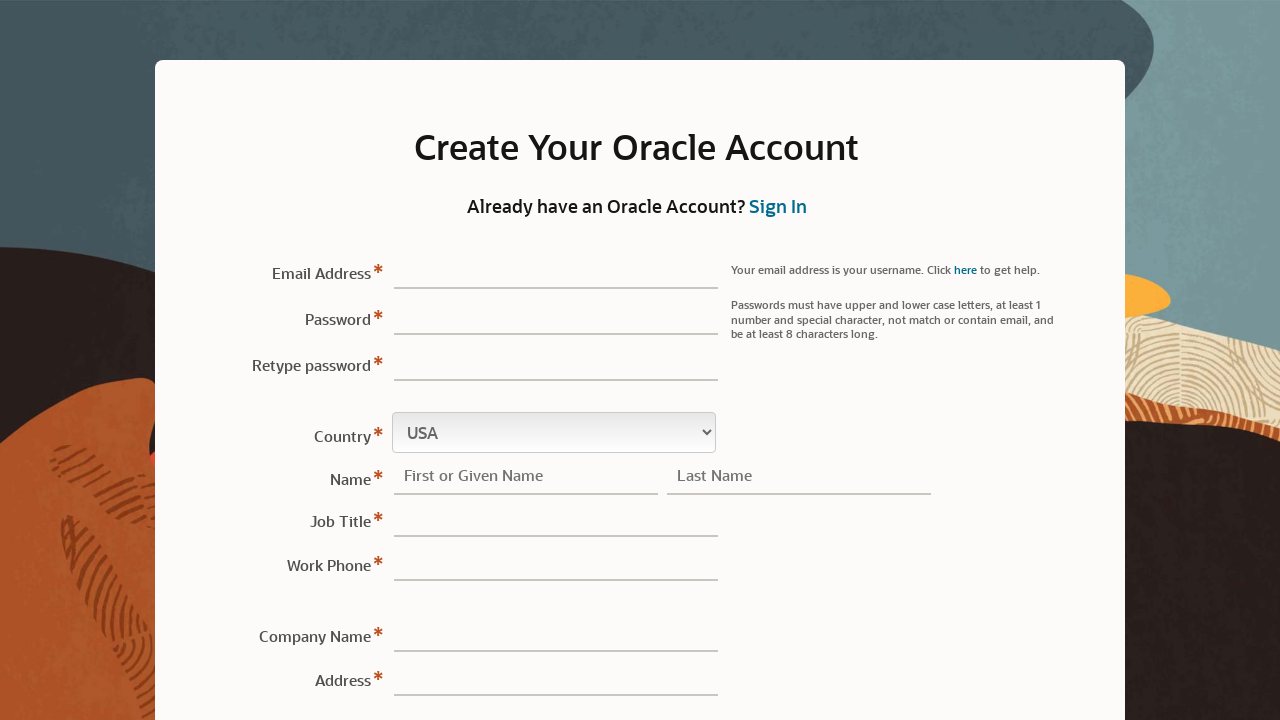

Selected United States (US) from country dropdown on select#sView1\:r1\:0\:country\:\:content
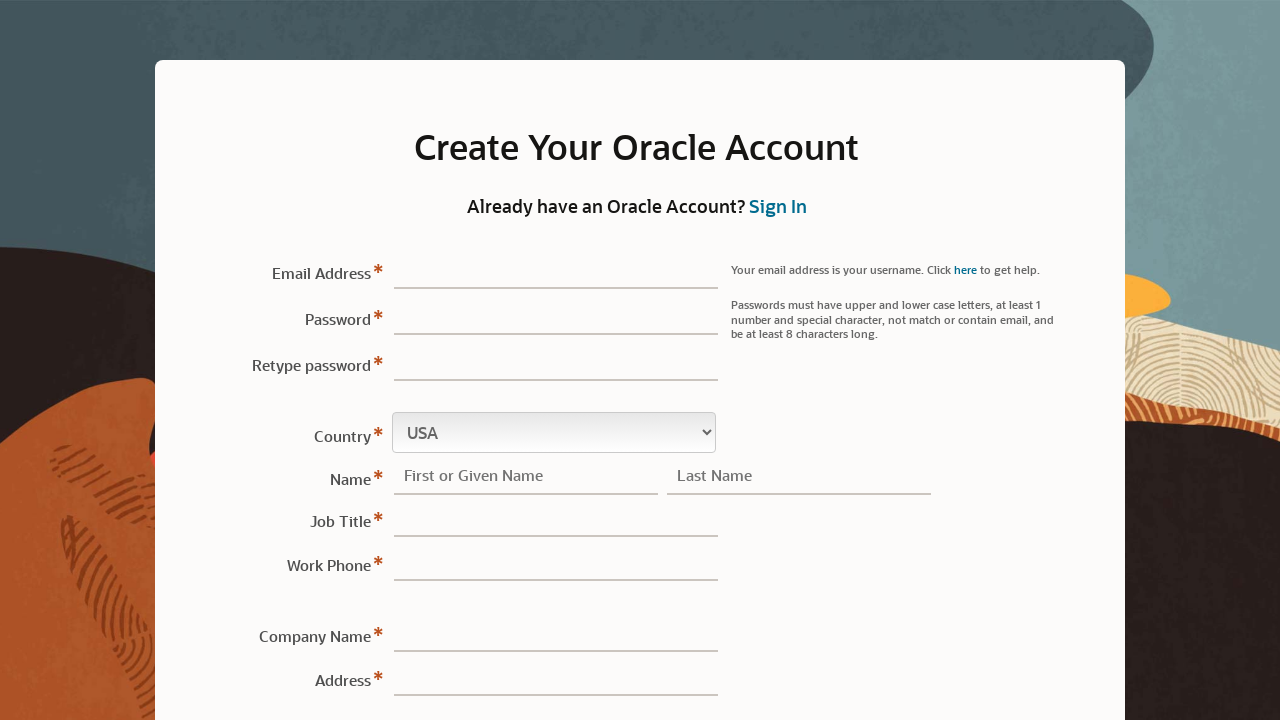

Waited 3 seconds for state dropdown to populate
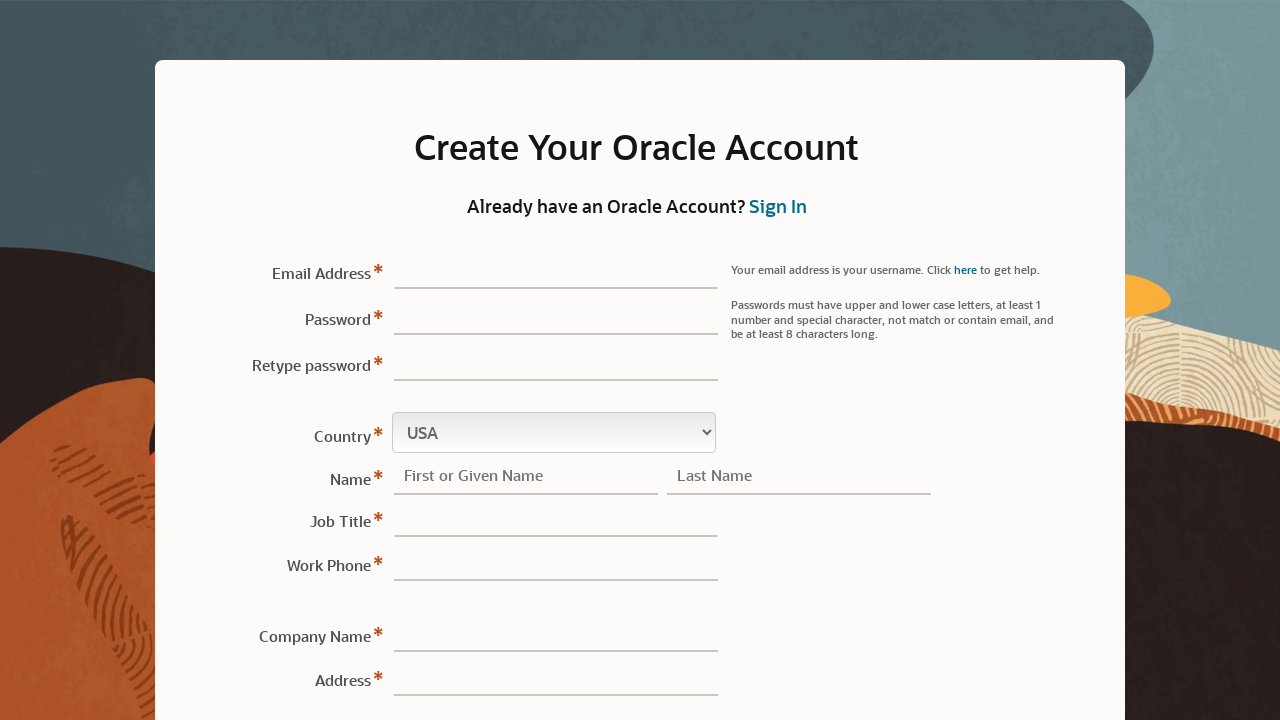

State dropdown selector became available
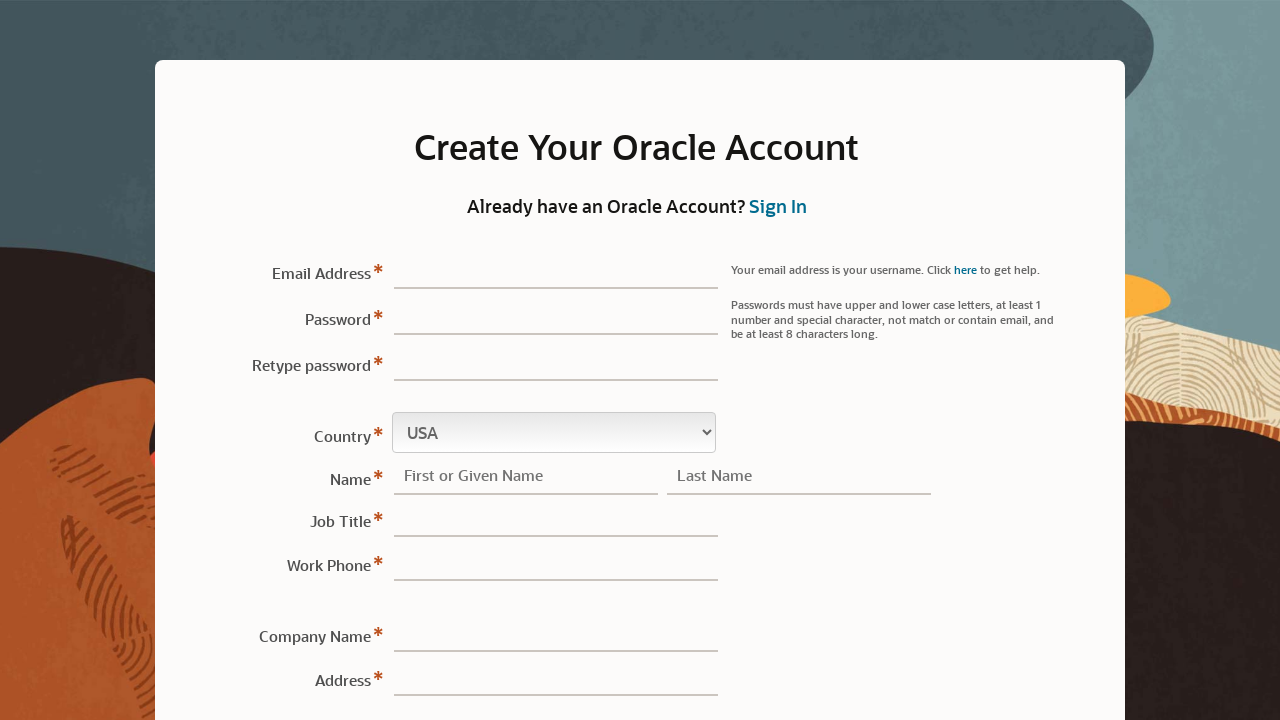

Selected state (value 16) from dependent state dropdown on select#sView1\:r1\:0\:state\:\:content
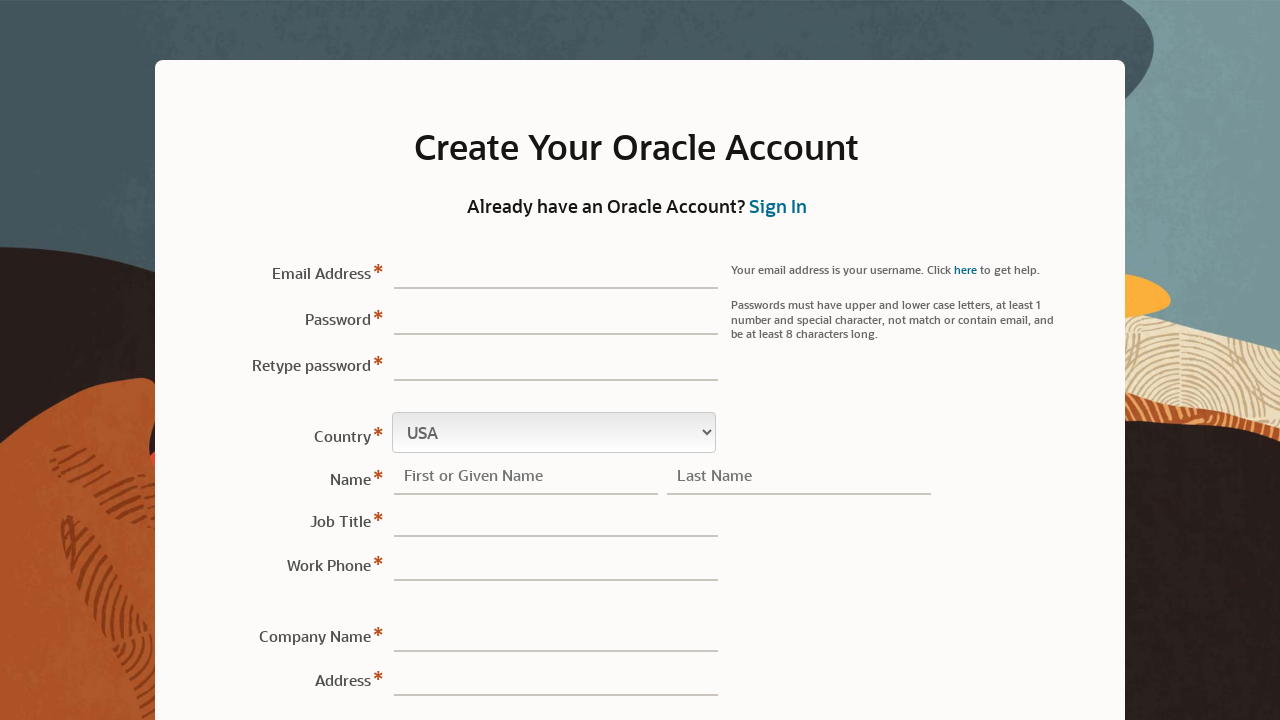

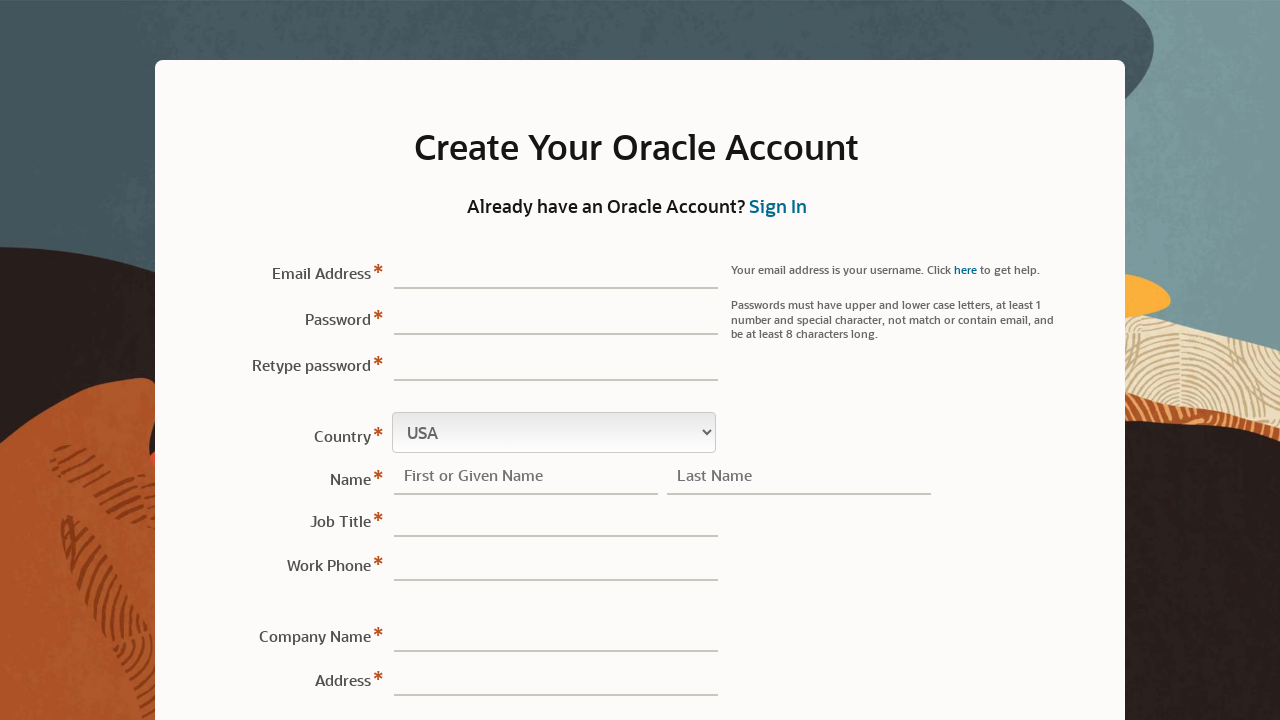